Tests navigation to multiple pages on the ananas.rs e-commerce website, verifying that the homepage, login page, best seller page, subscription page, and customer support page all load successfully.

Starting URL: https://ananas.rs/

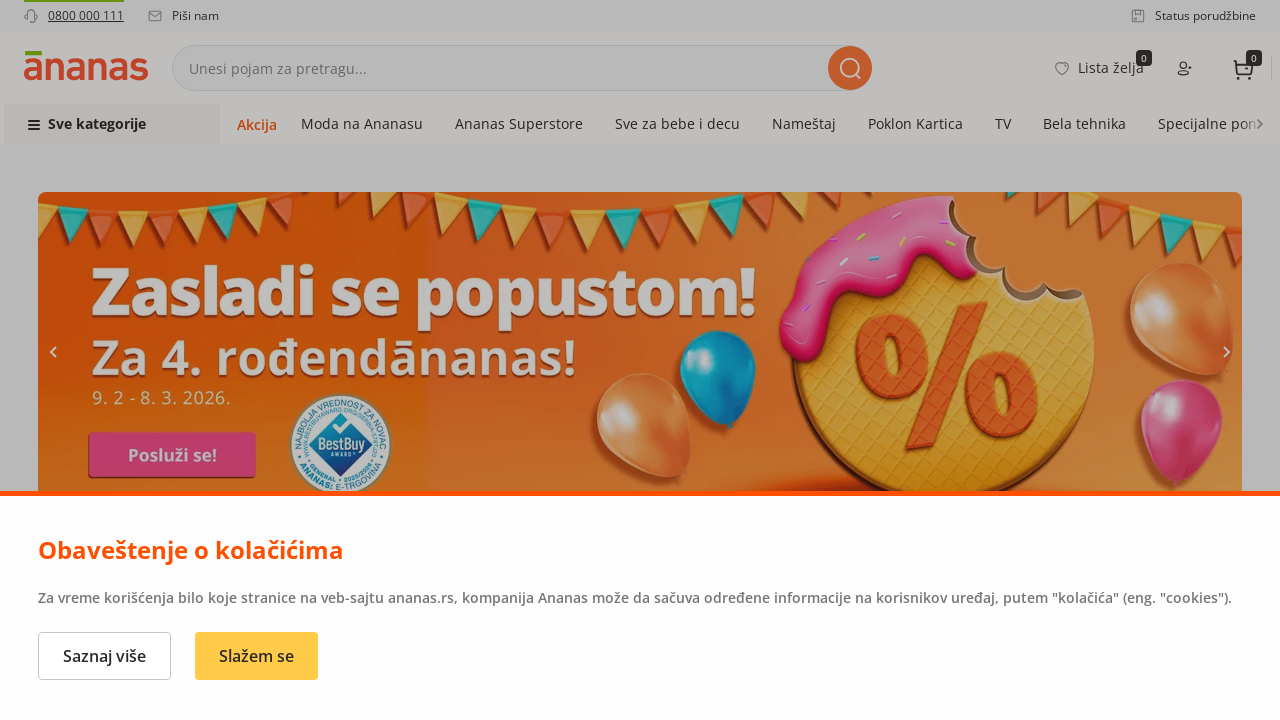

Homepage loaded successfully
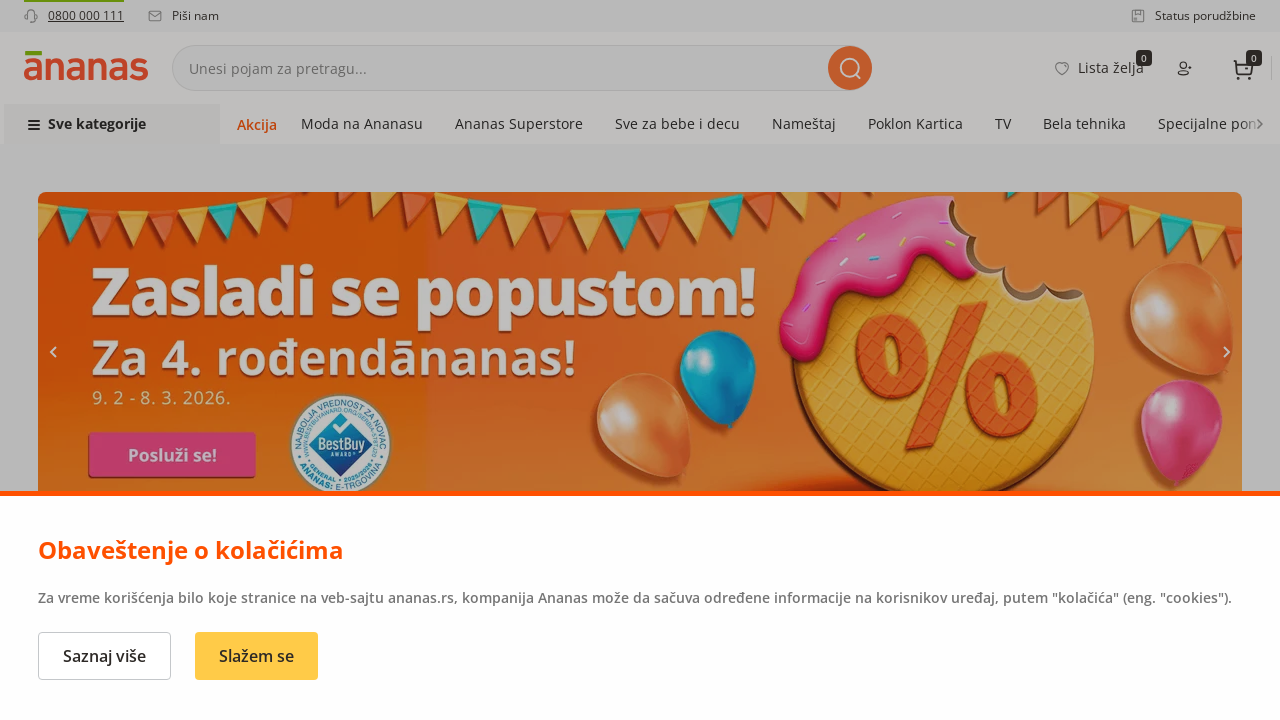

Navigated to login page
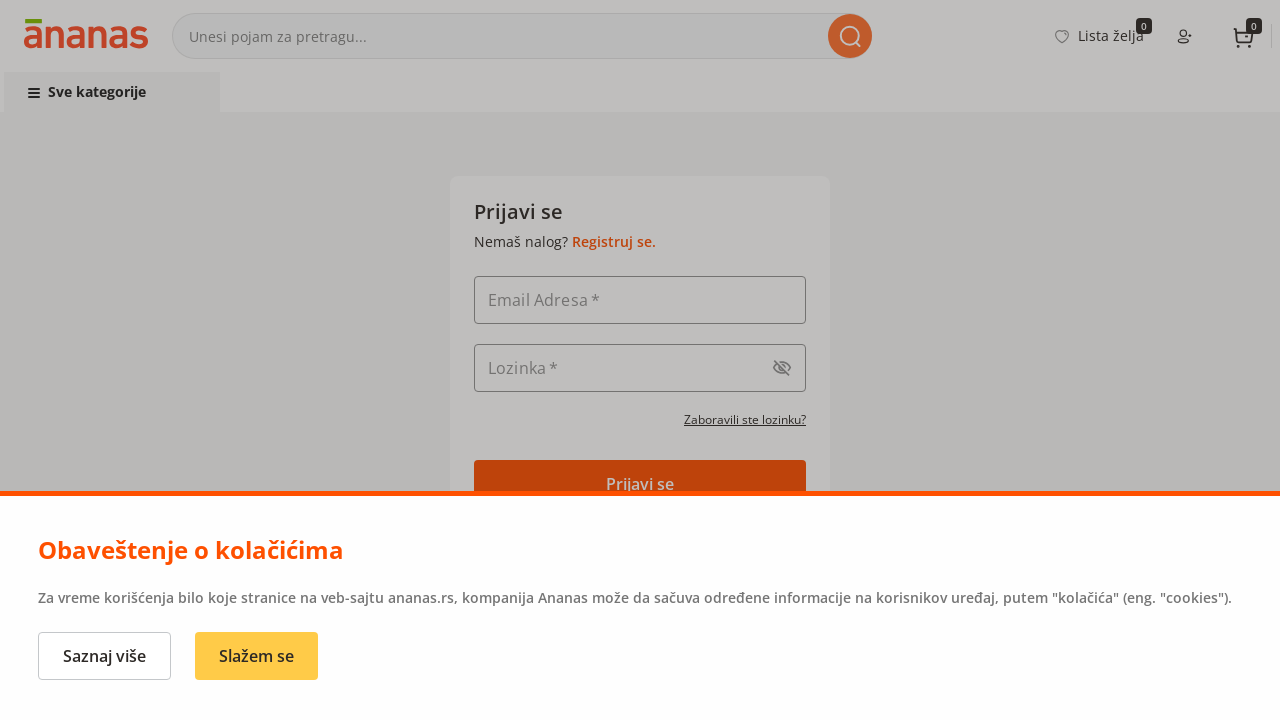

Login page loaded successfully
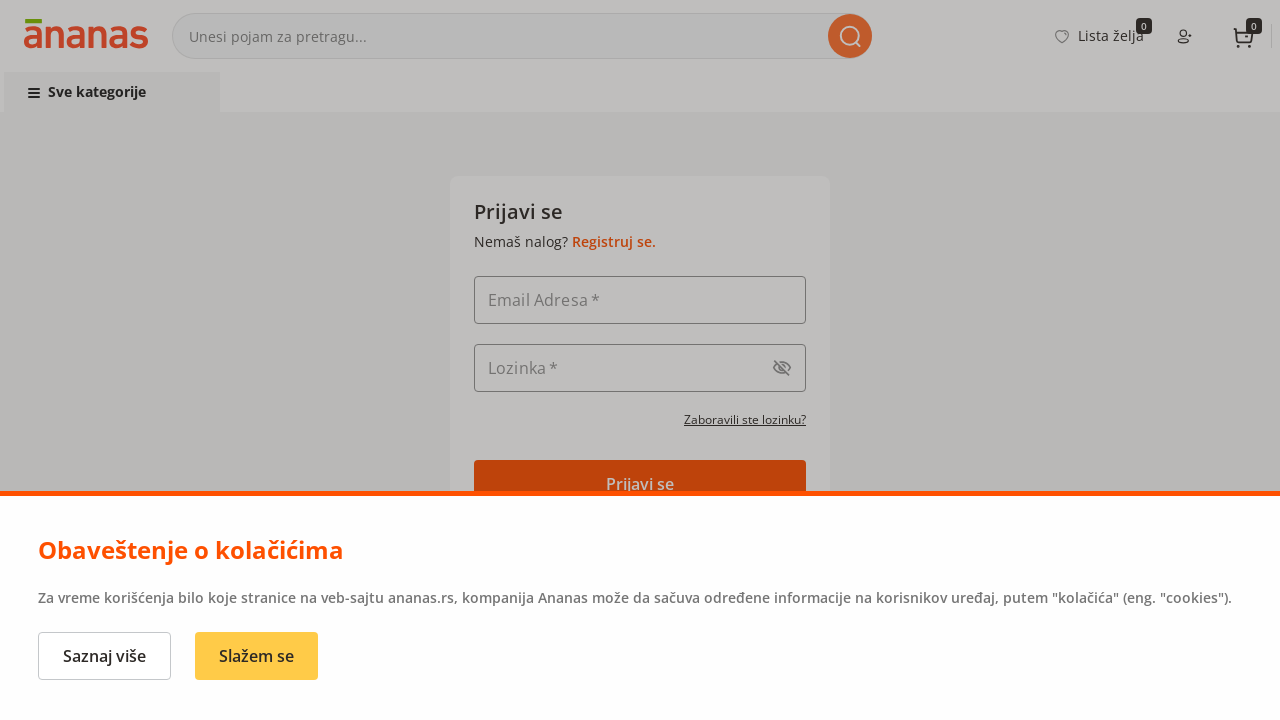

Navigated to best seller page
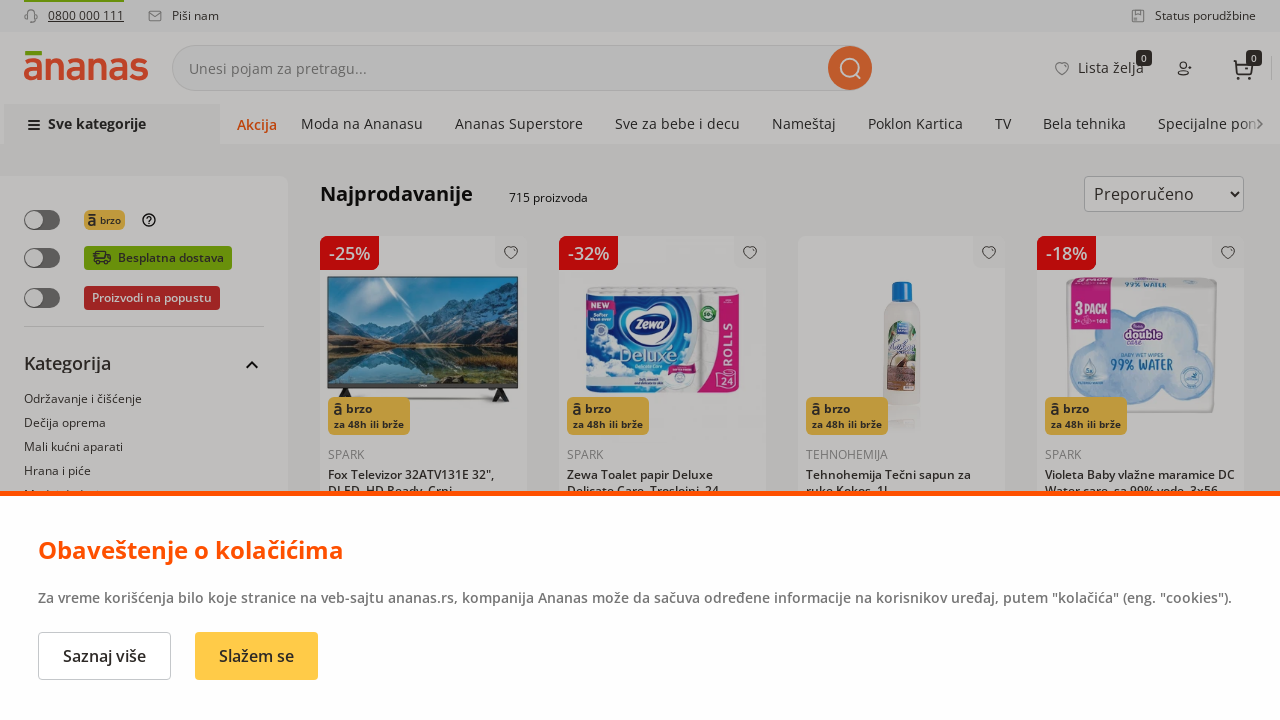

Best seller page loaded successfully
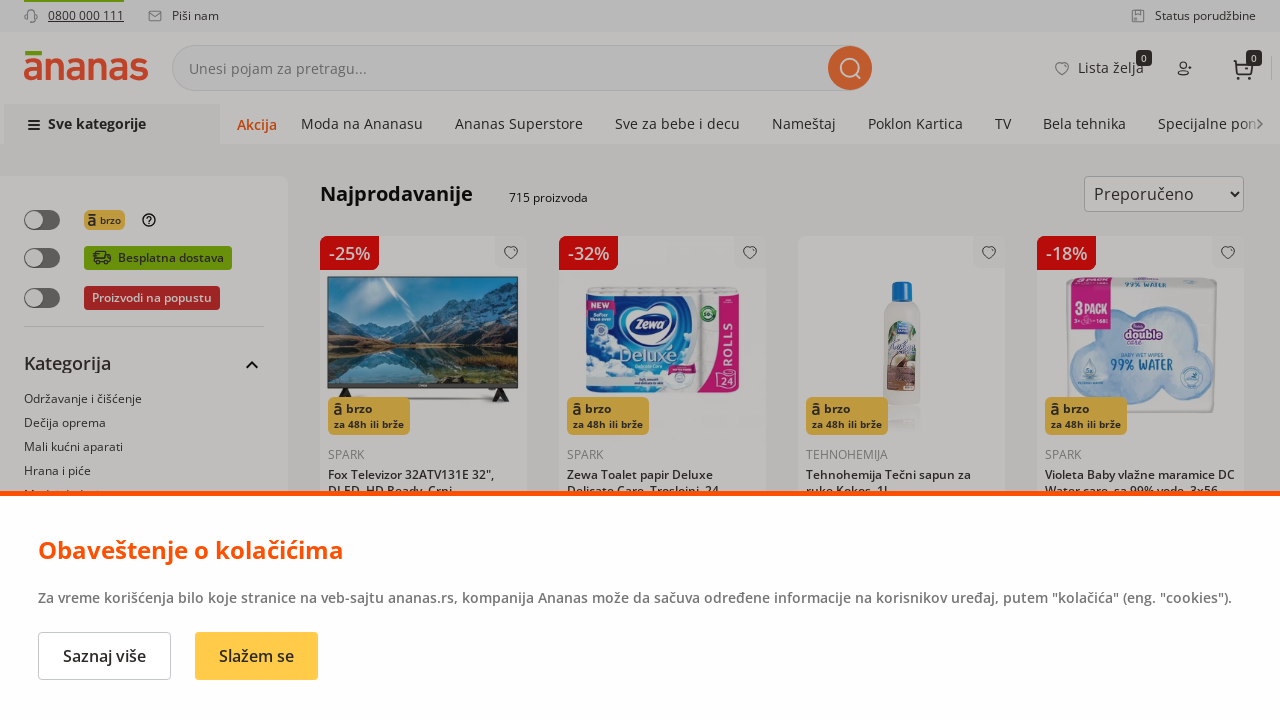

Navigated to subscription page (Ananas Plus promo)
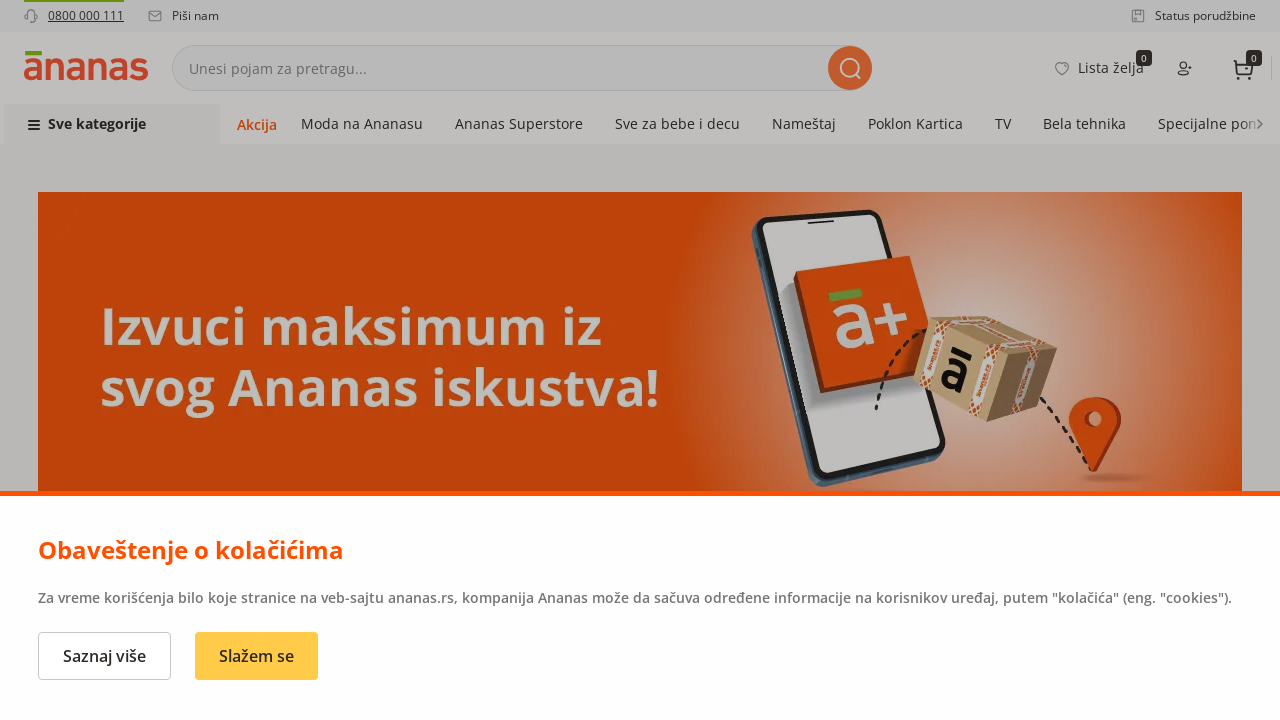

Subscription page loaded successfully
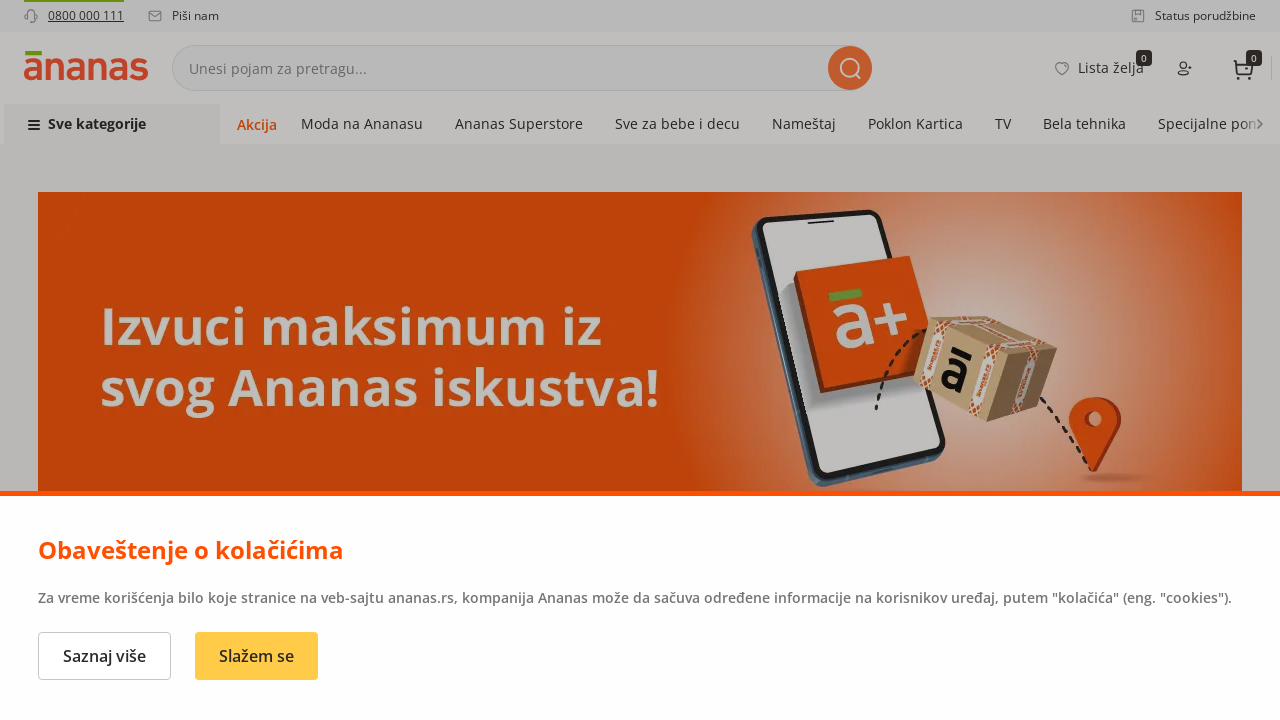

Navigated to customer support page
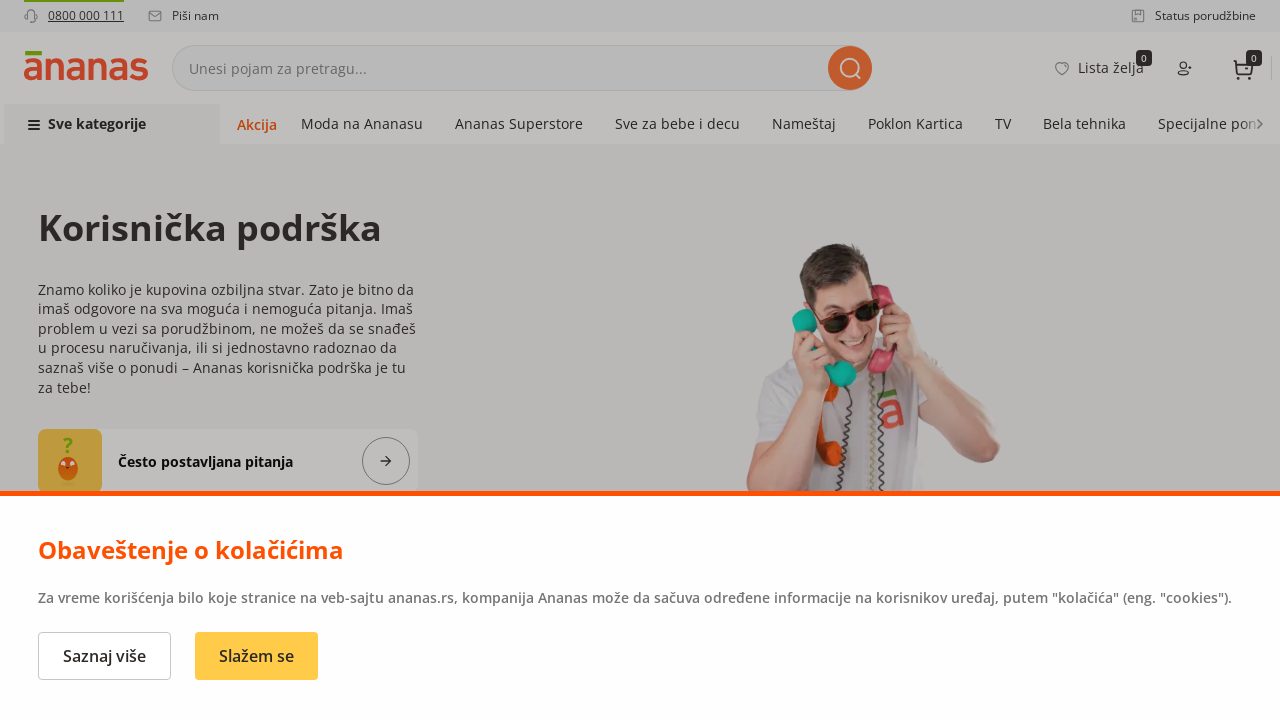

Customer support page loaded successfully
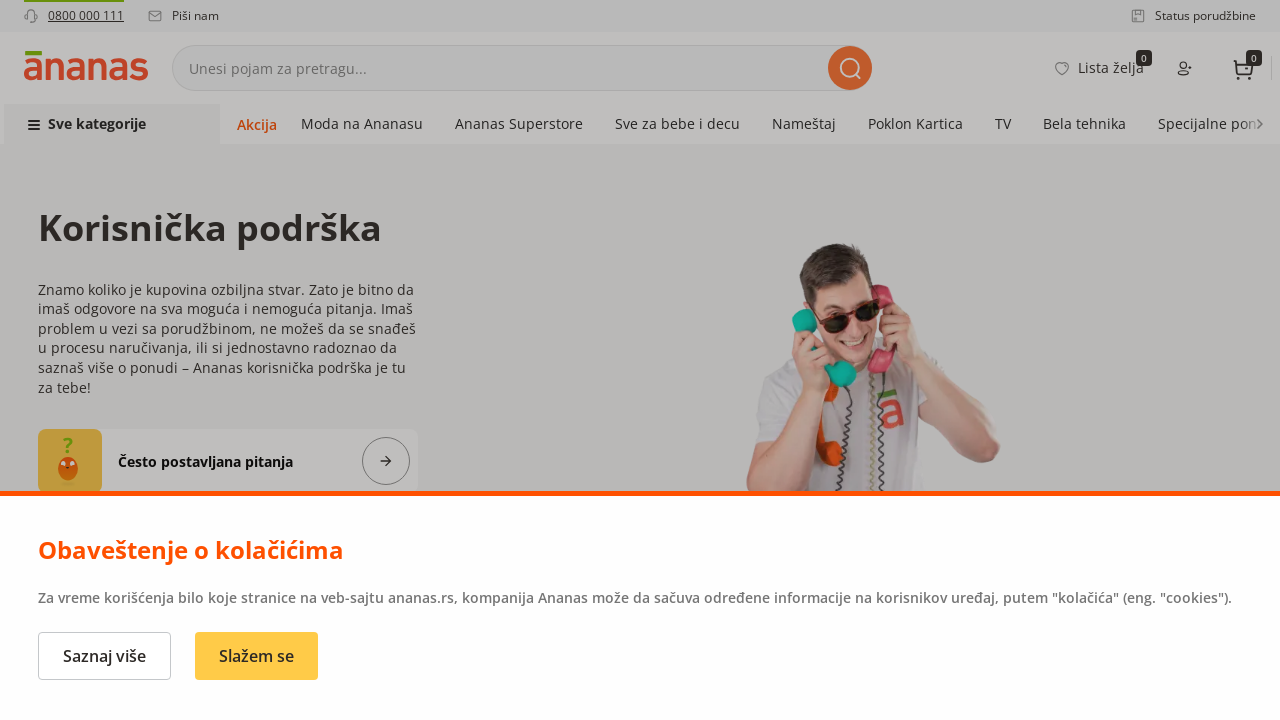

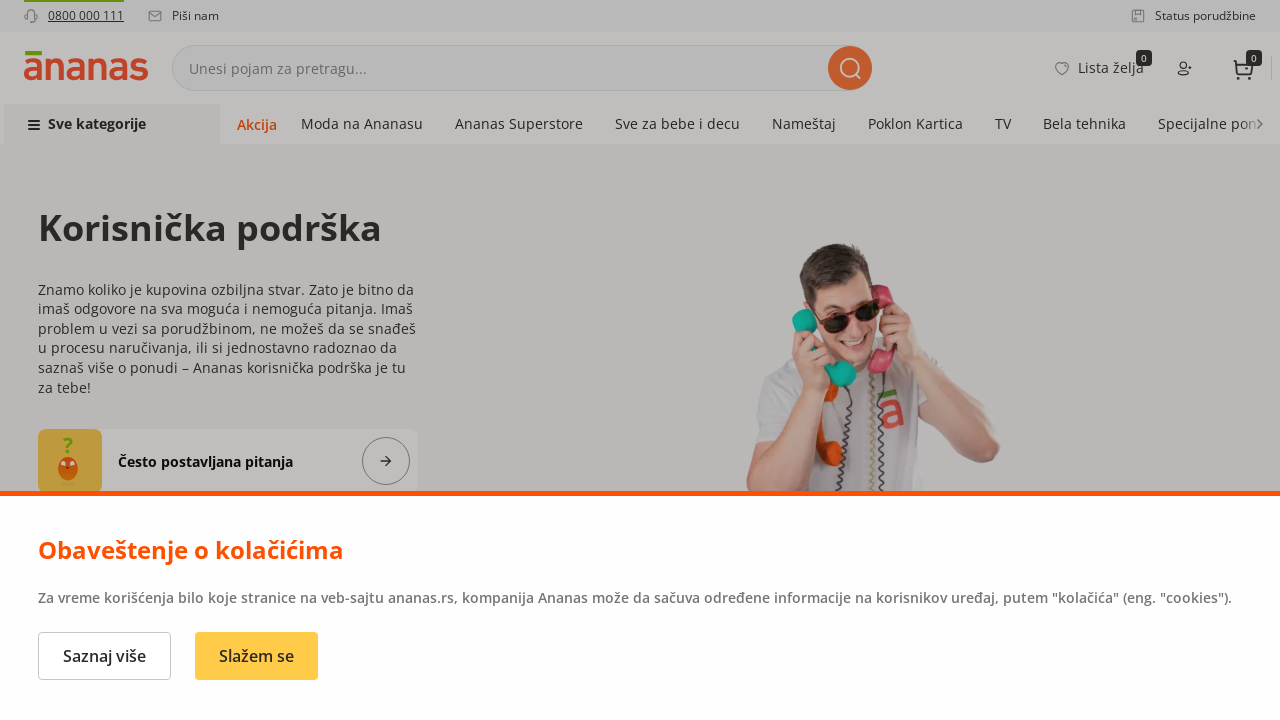